Tests drag and drop functionality by dragging element B onto element A on a demo page

Starting URL: https://the-internet.herokuapp.com/drag_and_drop

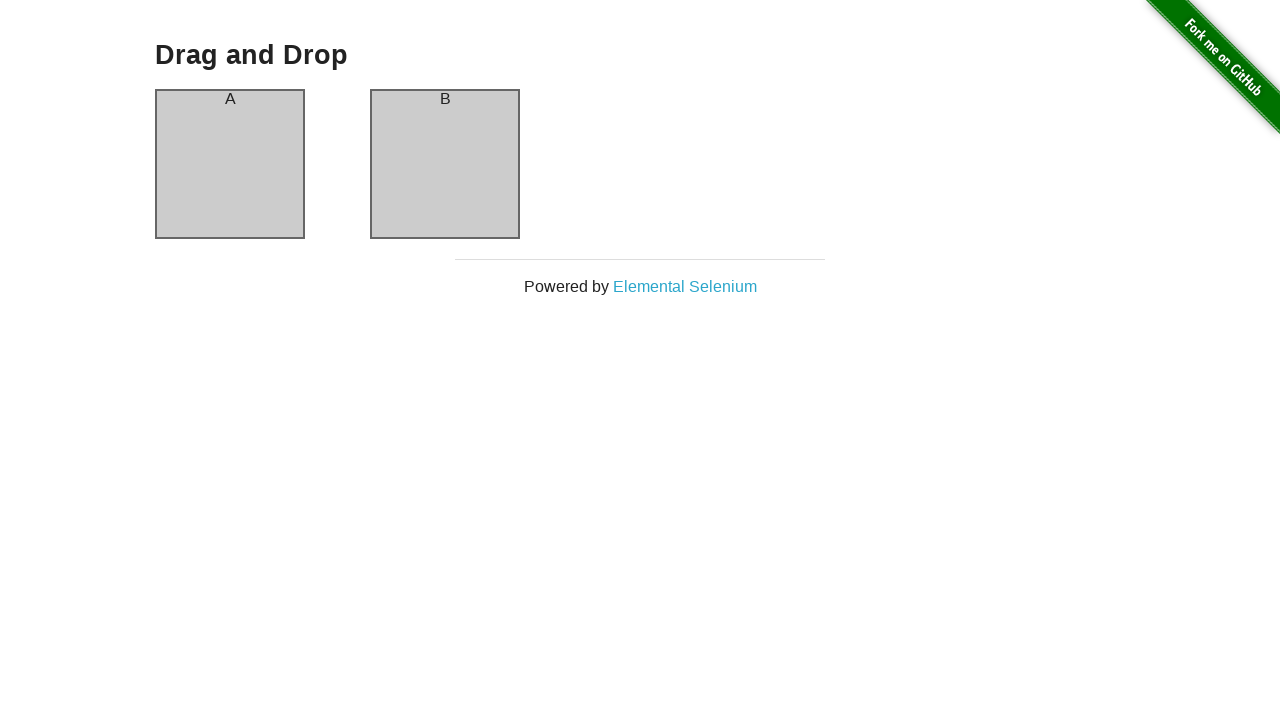

Located column B (source element for drag and drop)
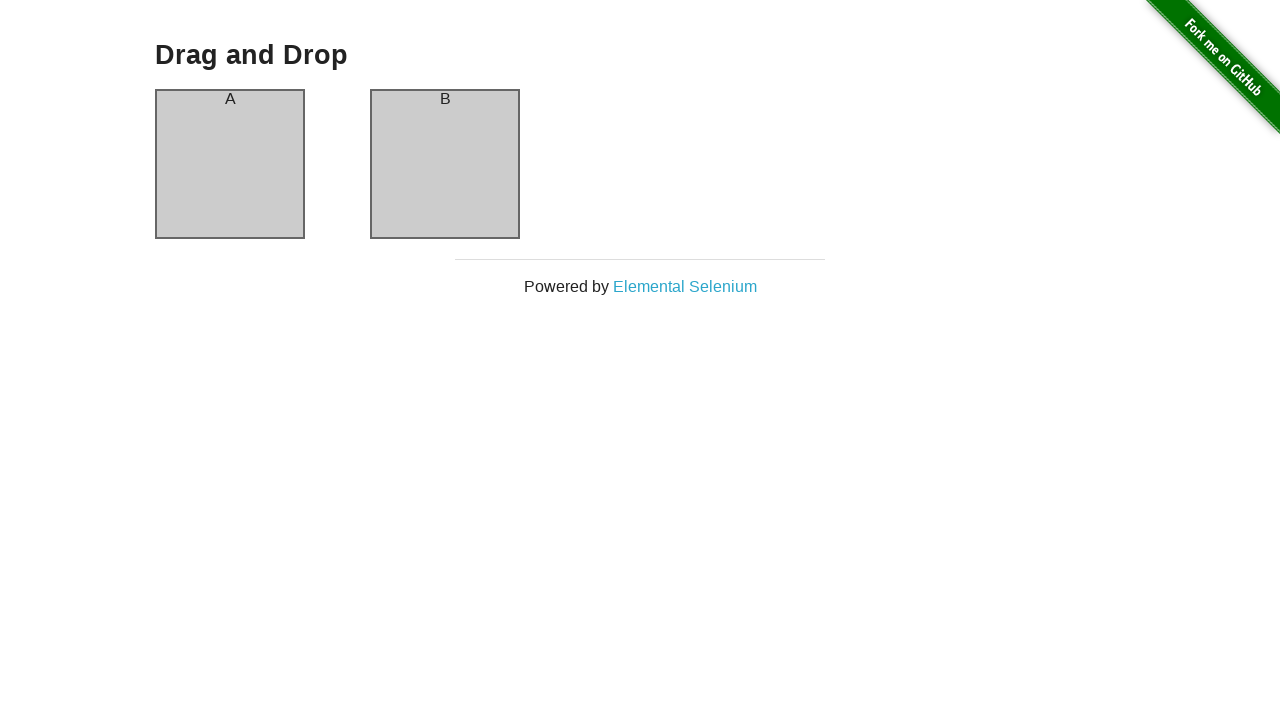

Located column A (target element for drag and drop)
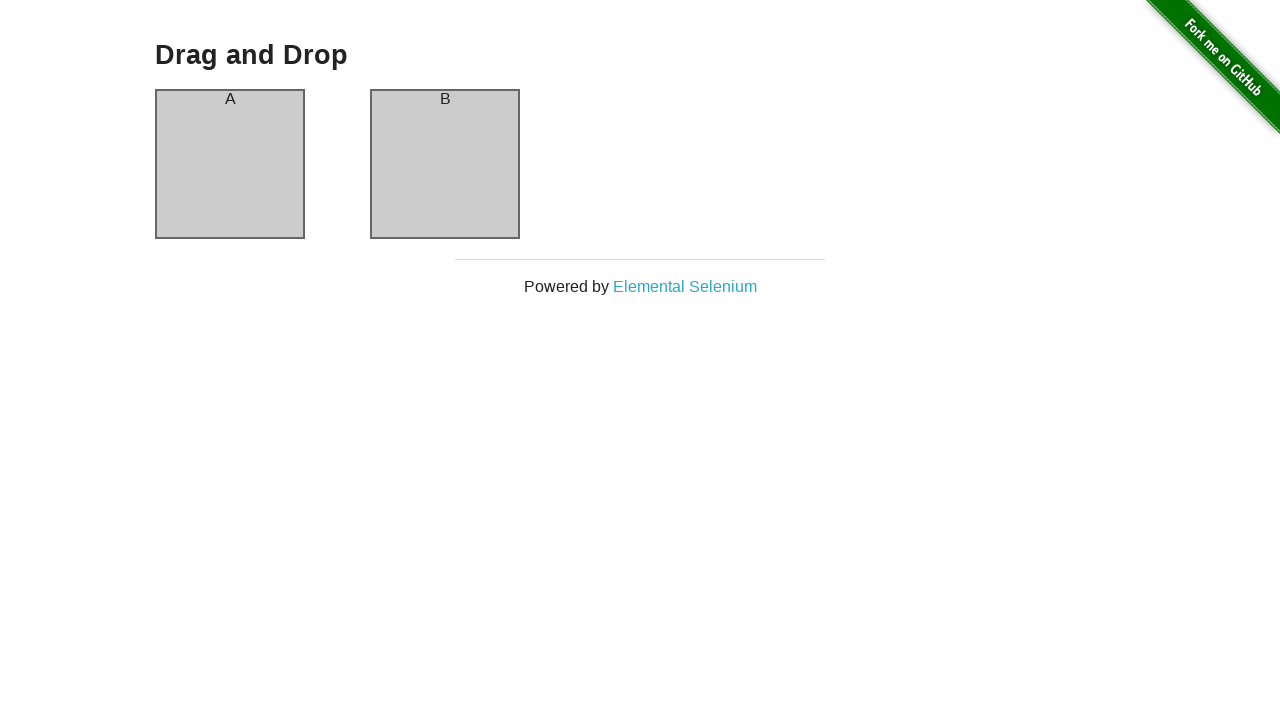

Dragged column B onto column A at (230, 164)
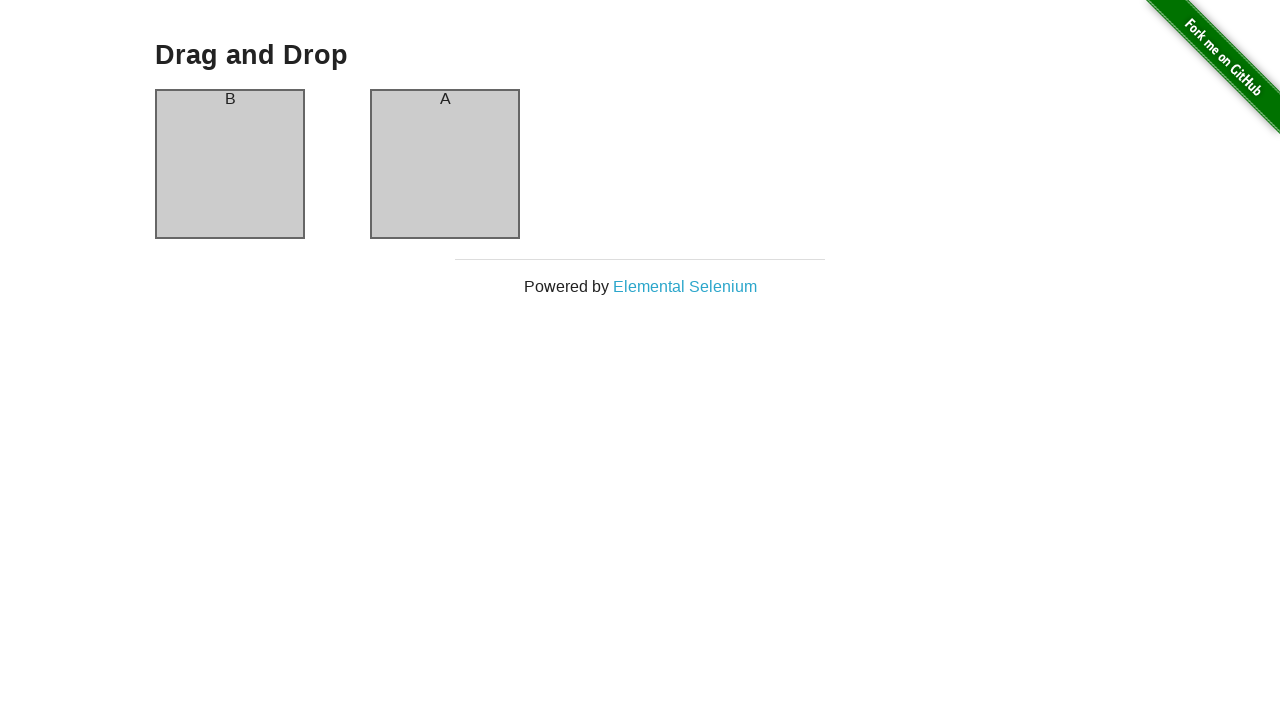

Waited for drag and drop animation to complete
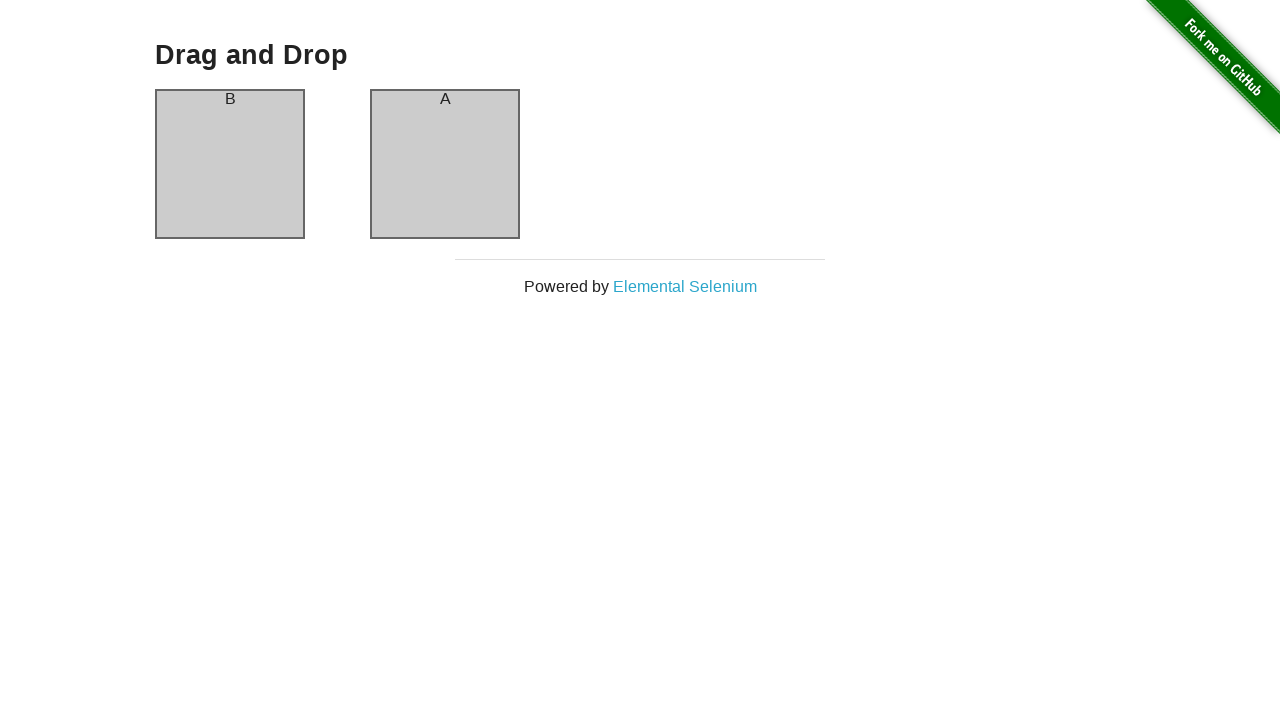

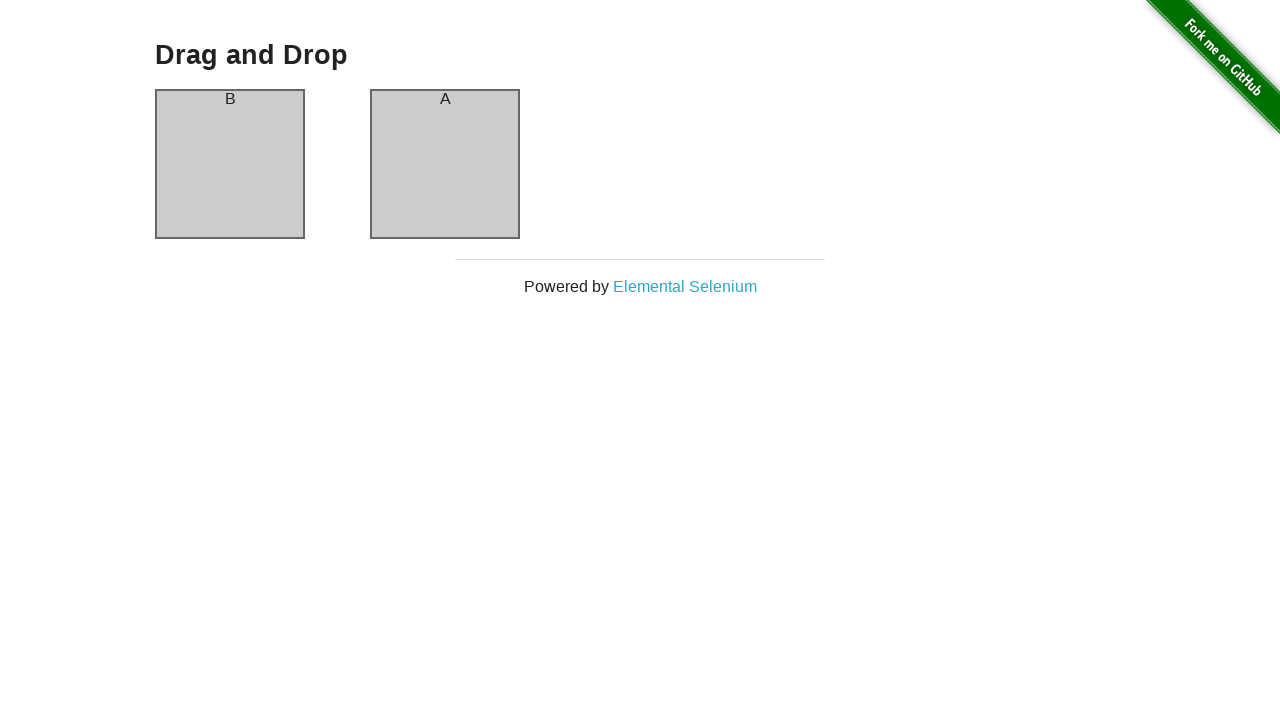